Creates a new superpower, then edits only the power name field while leaving other fields unchanged.

Starting URL: https://site-tc1.vercel.app/

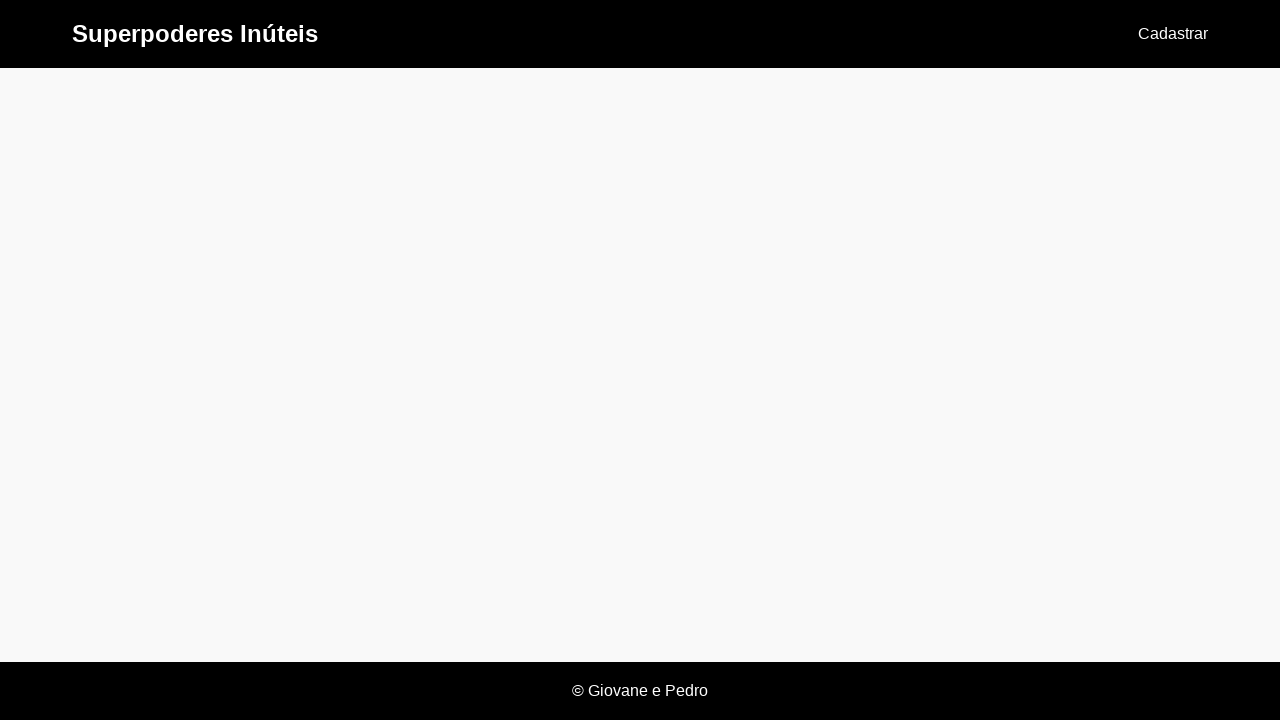

Set up dialog handler to auto-accept dialogs
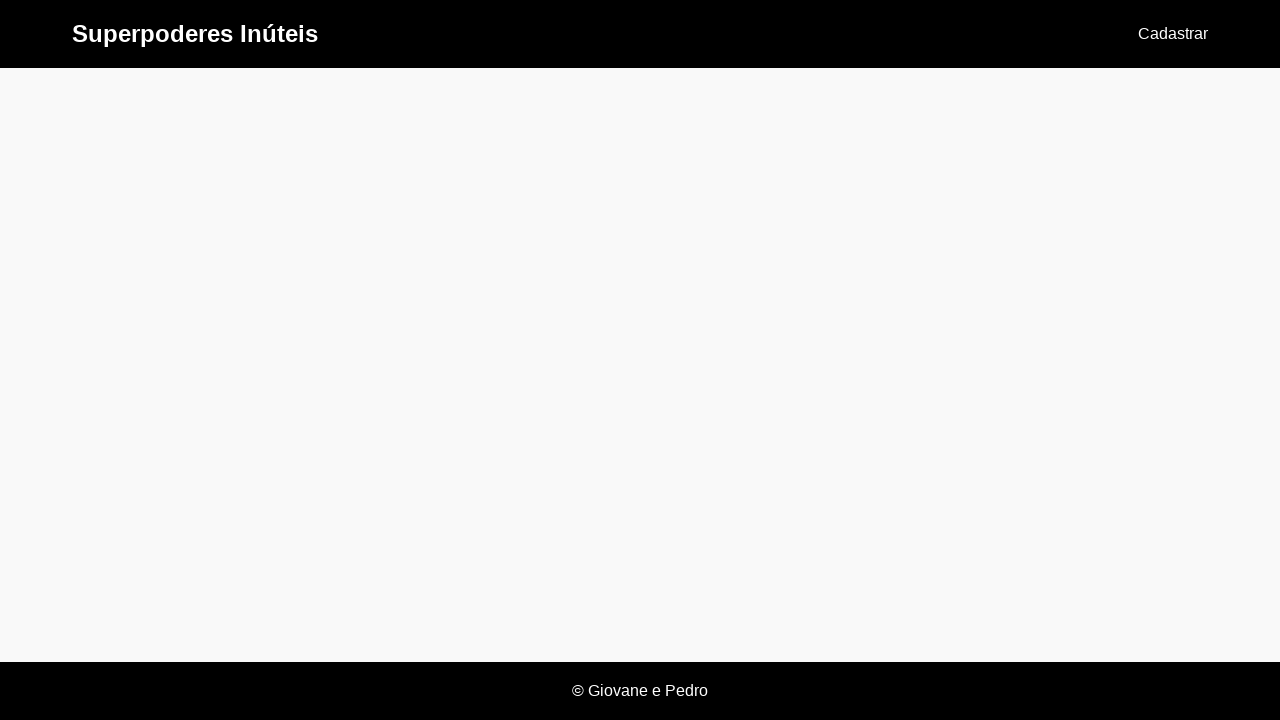

Clicked 'Cadastrar' link to open registration form at (1173, 34) on text=Cadastrar
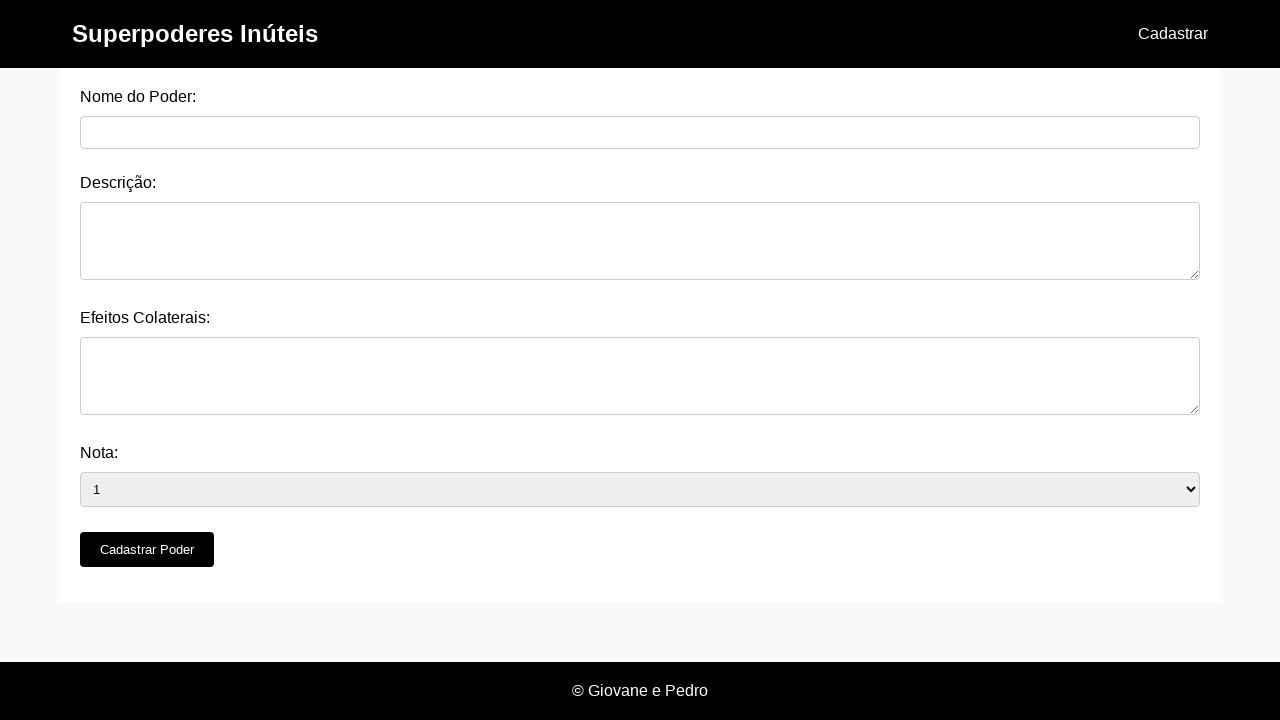

Power name field loaded
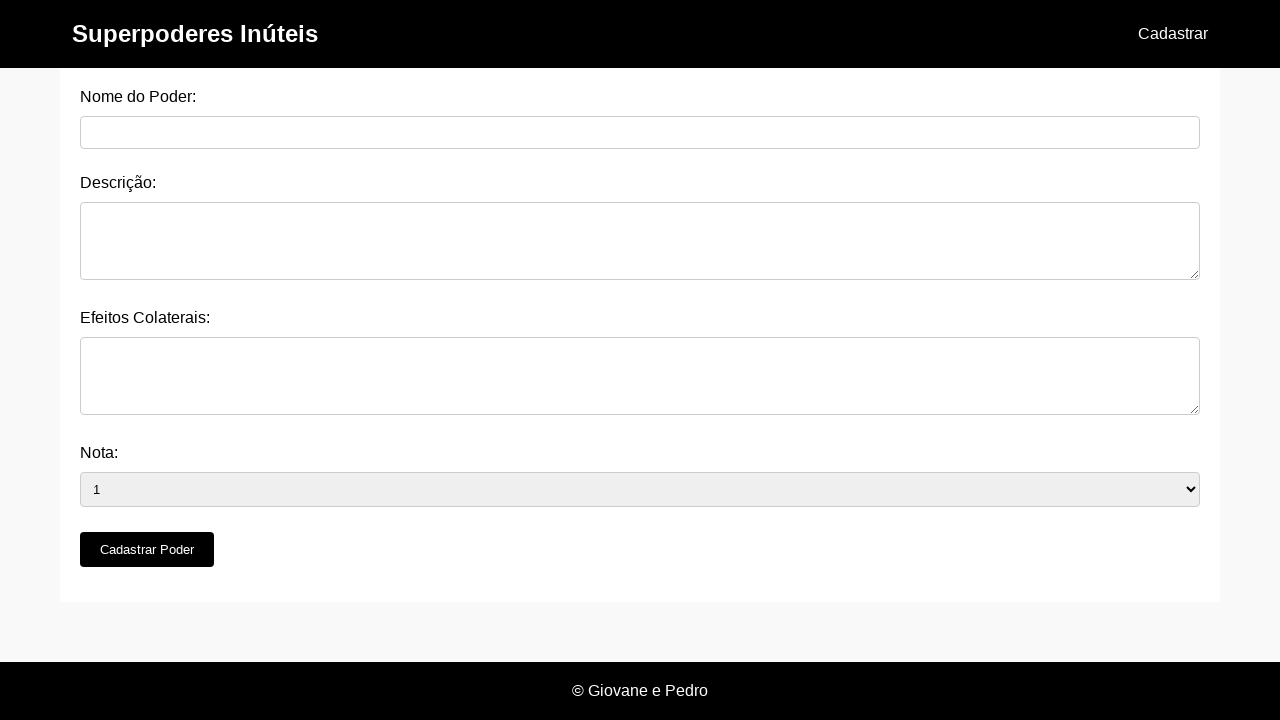

Filled power name field with 'Flight' on #nome_do_poder
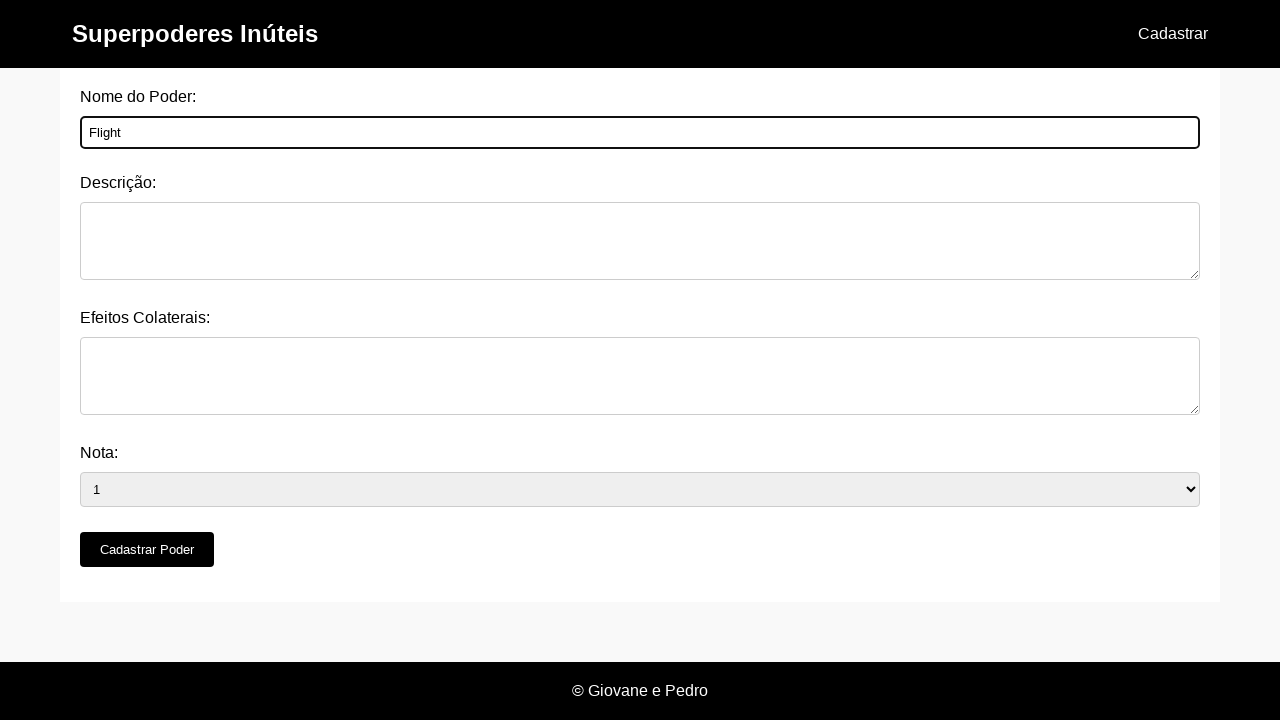

Filled description field with 'Soar through the skies at high speeds.' on #descricao
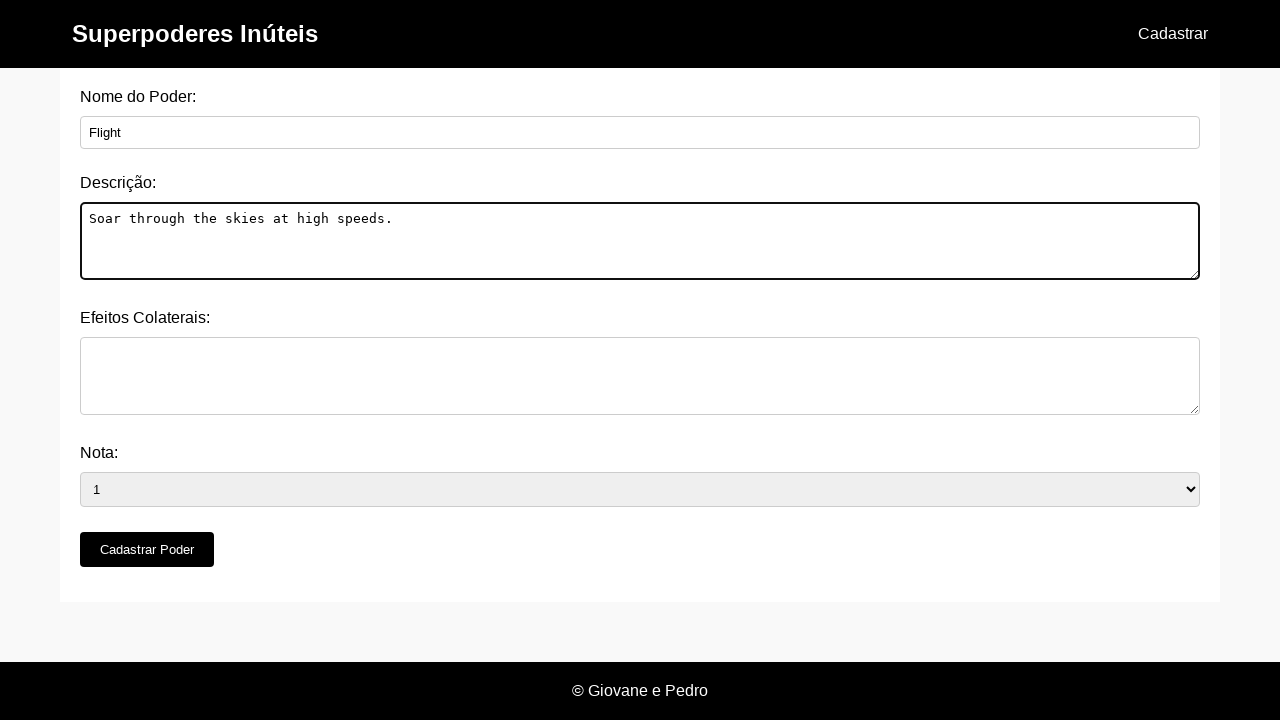

Filled side effects field with 'Vertigo at extreme altitudes.' on #efeitos_colaterais
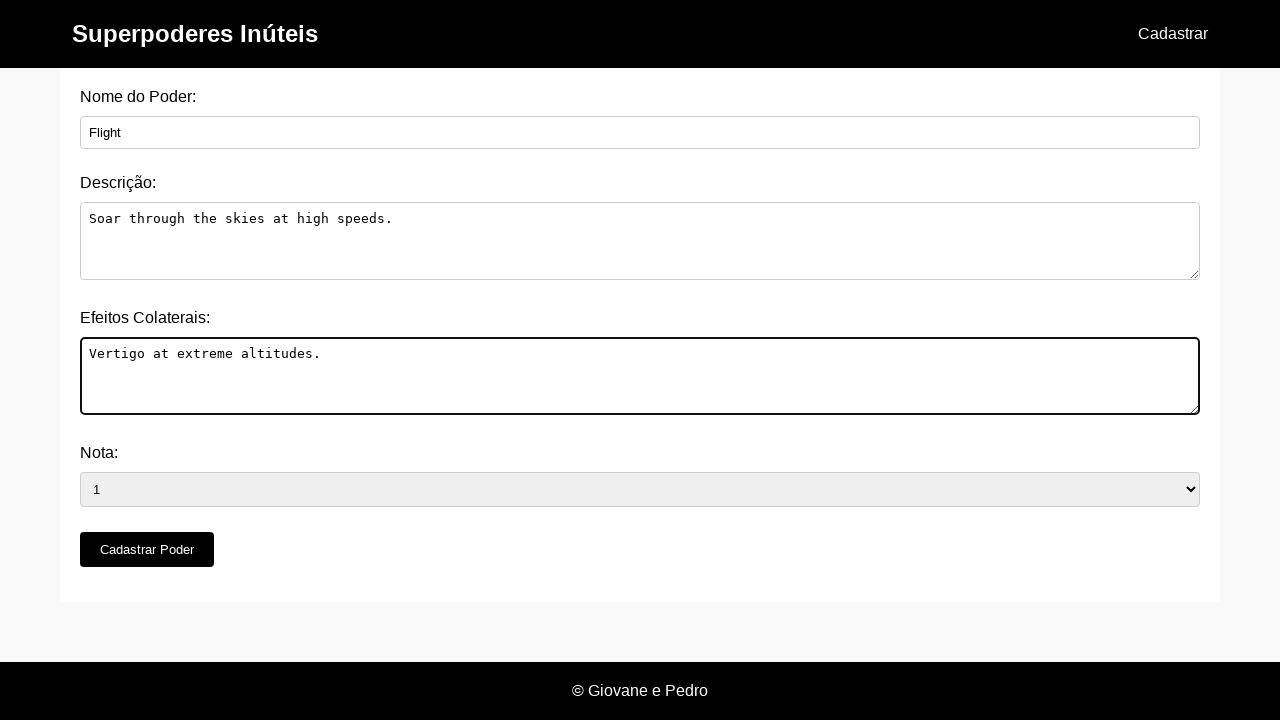

Selected rating '4' from dropdown on #nota
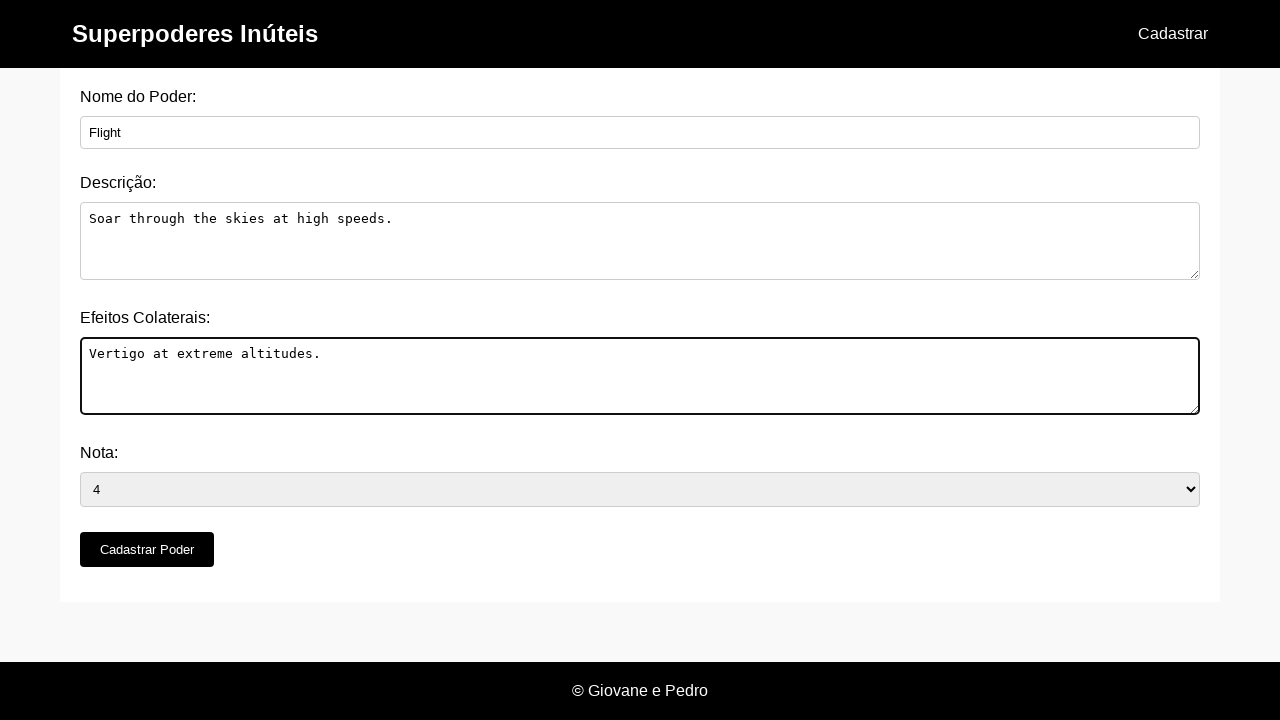

Clicked 'Cadastrar Poder' button to submit new power at (147, 550) on button[type='submit']:has-text('Cadastrar Poder')
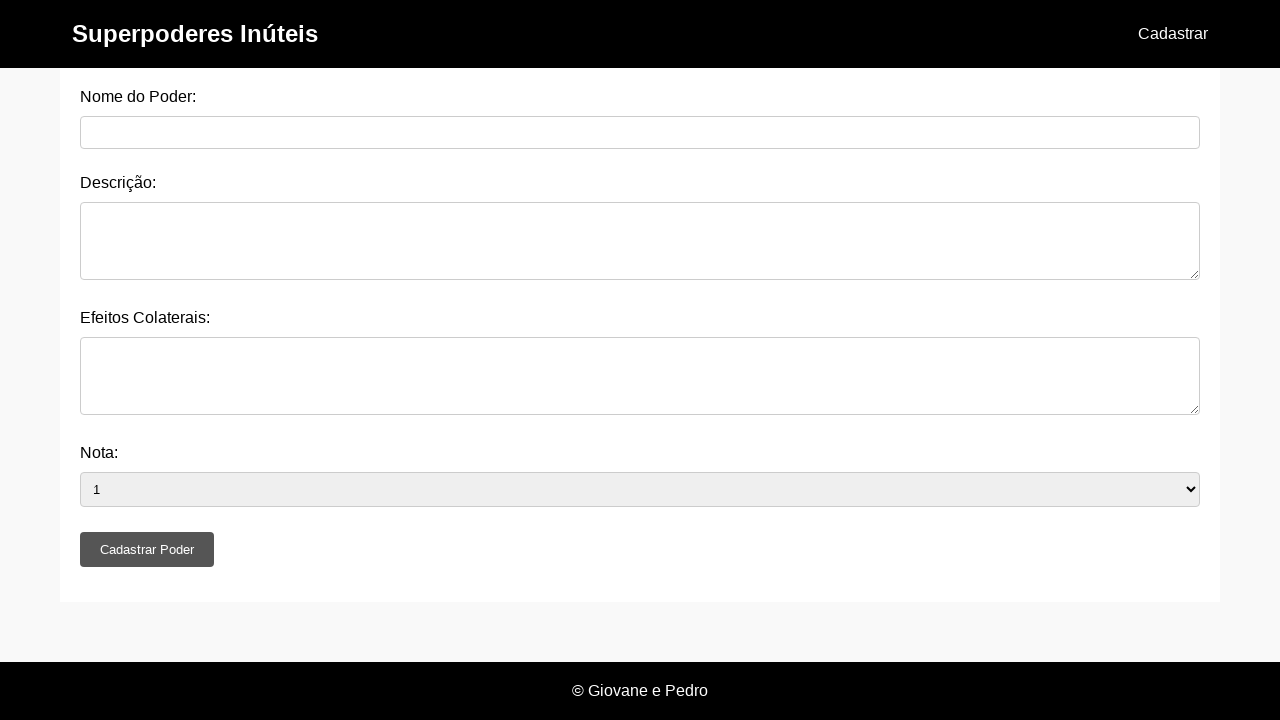

Waited 500ms for form submission to complete
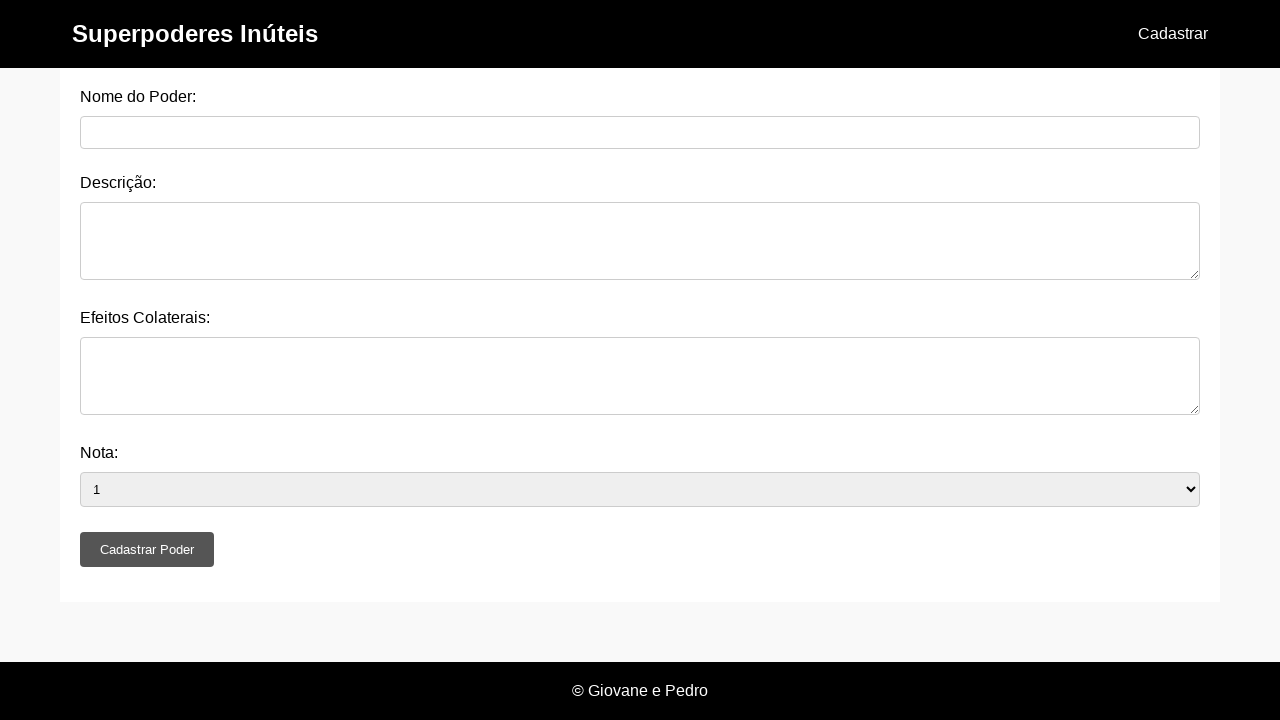

Navigated to home page
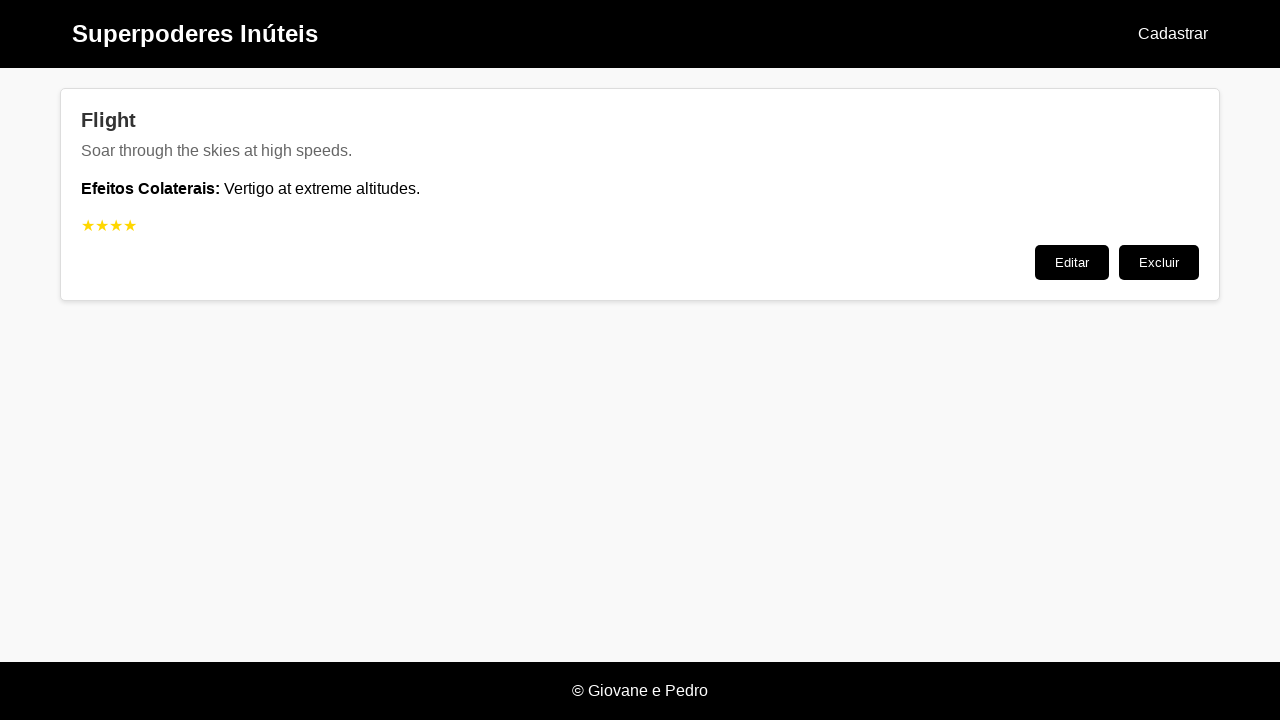

Powers list loaded on home page
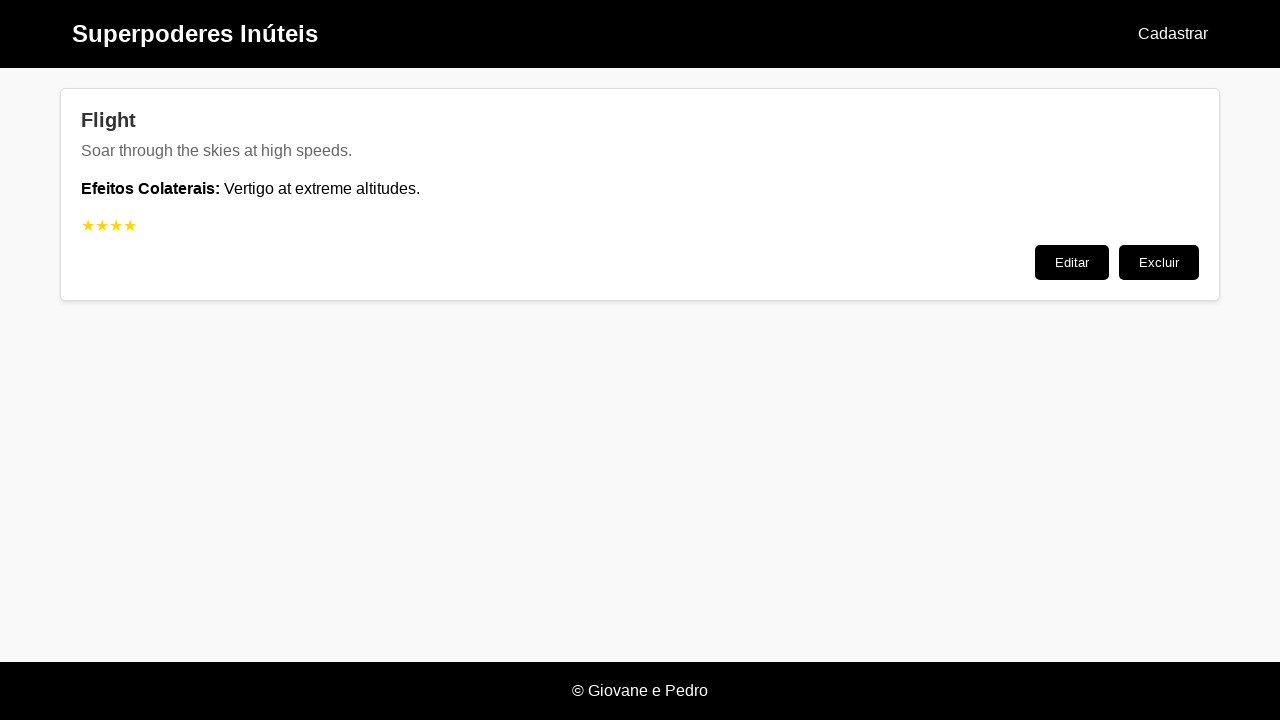

Clicked 'Editar' button on 'Flight' power card at (1072, 262) on .post:has(.post-title:text('Flight')) >> text=Editar
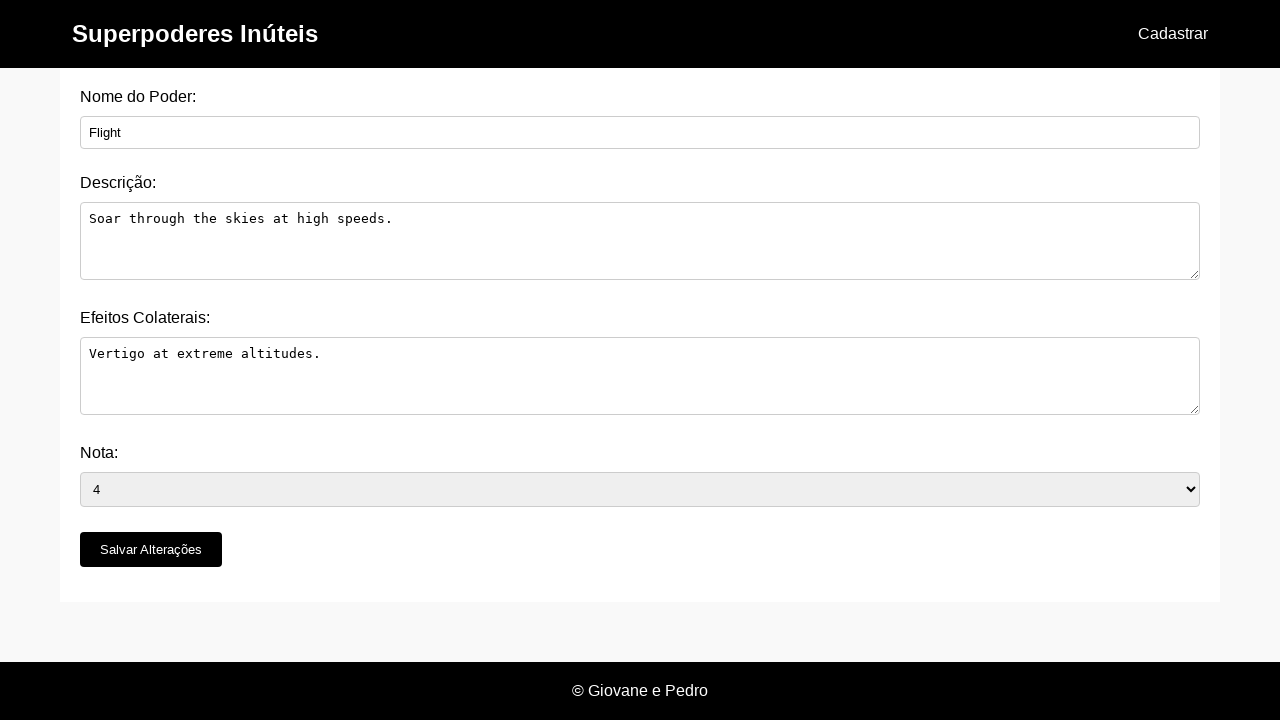

Edit form loaded with power name field ready
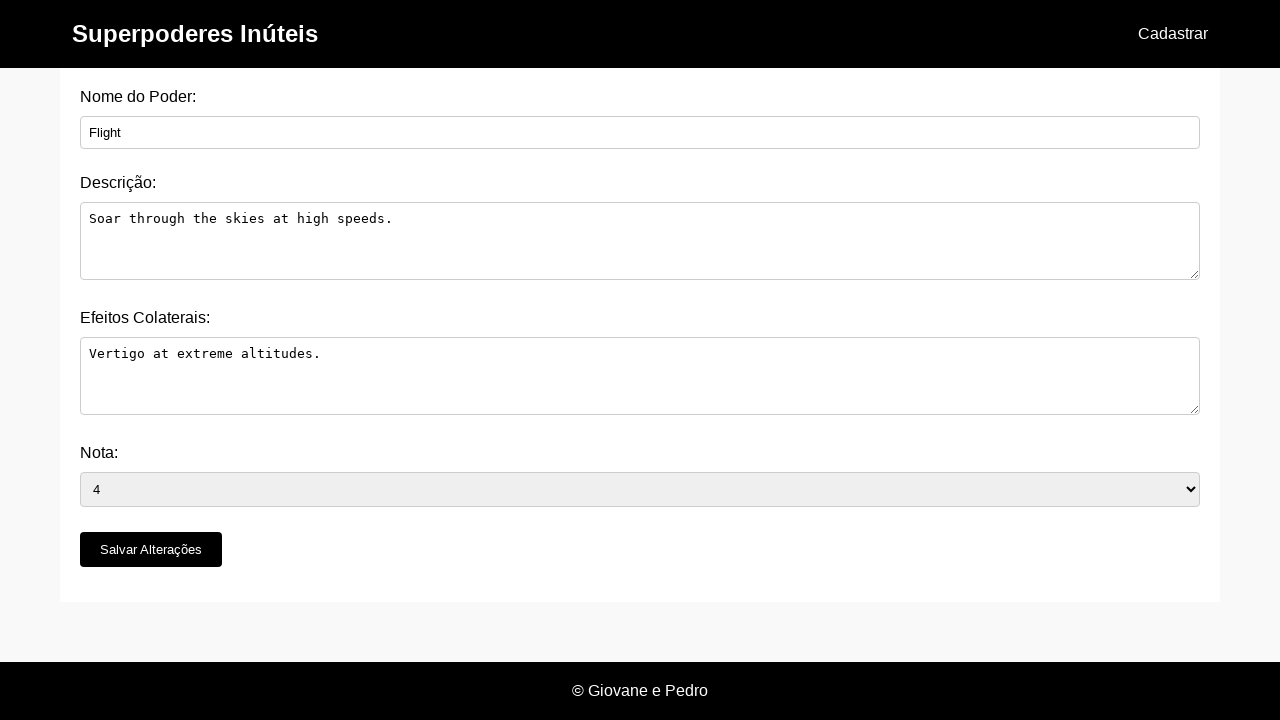

Cleared power name field on #nome_do_poder
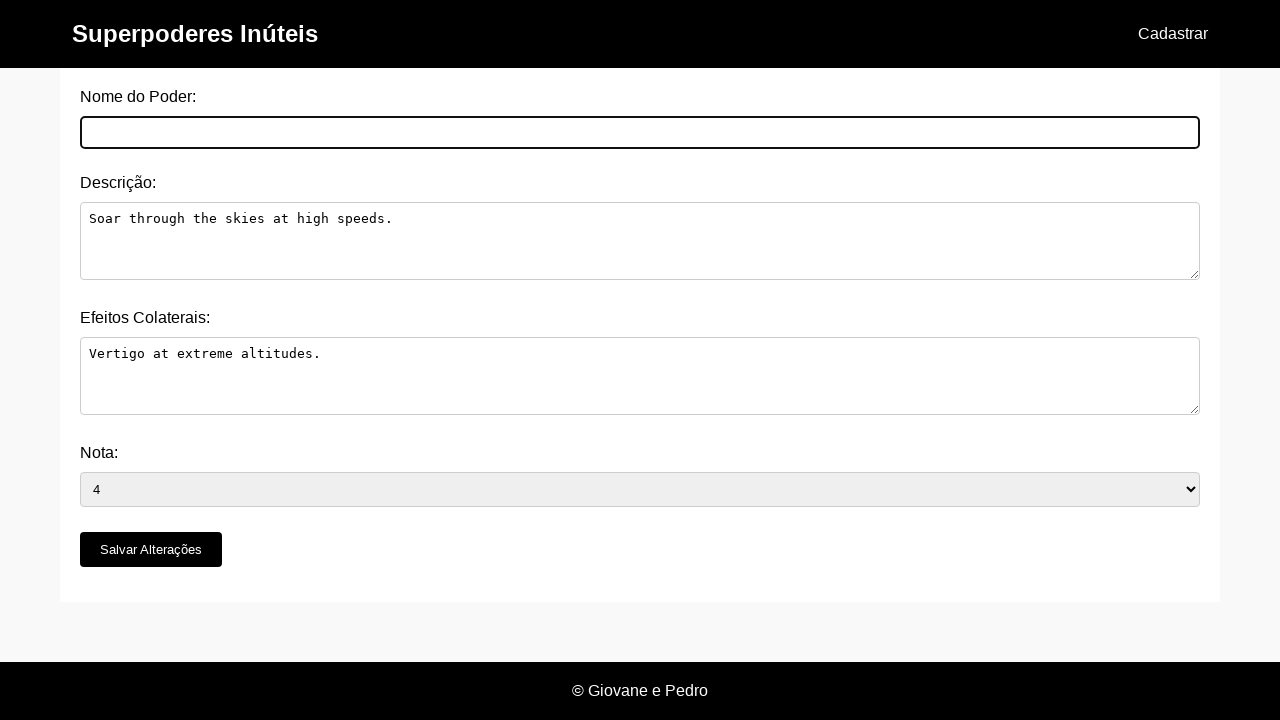

Filled power name field with 'Supersonic Flight' on #nome_do_poder
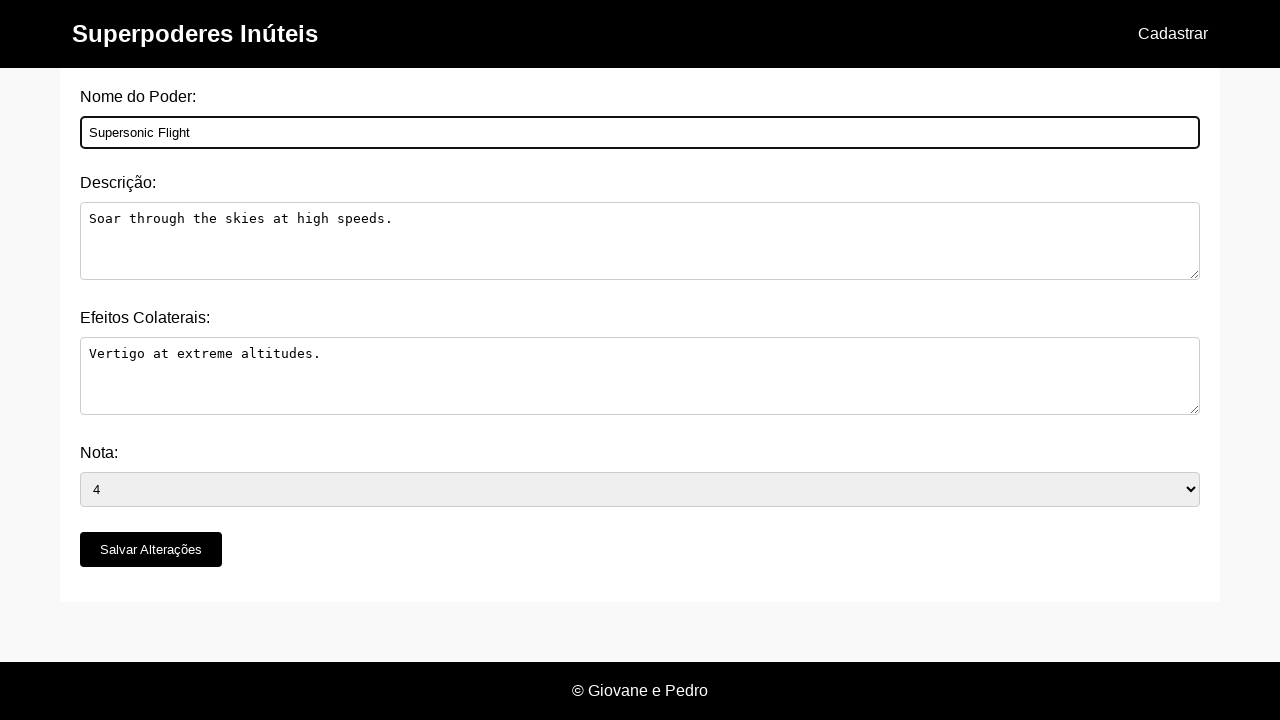

Clicked 'Salvar Alterações' button to save power name change at (151, 550) on button[type='submit']:has-text('Salvar Alterações')
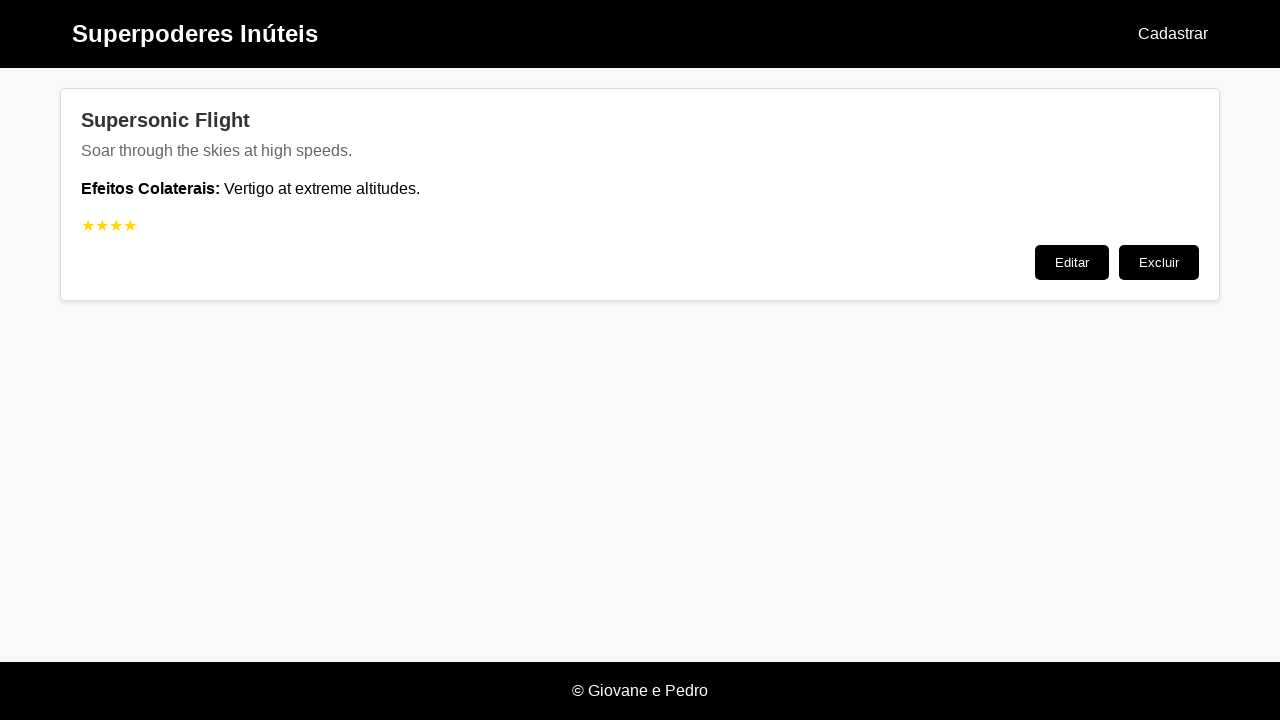

Waited 500ms for edit submission to complete
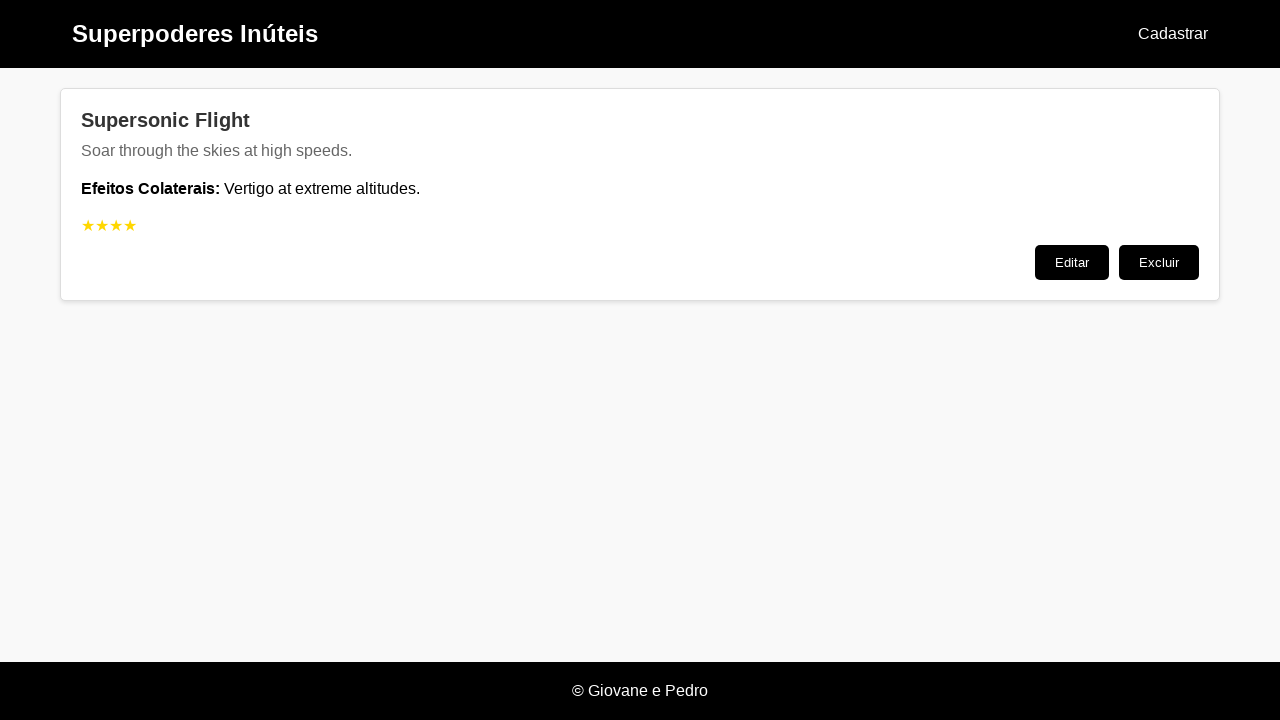

Navigated to home page to verify power name change
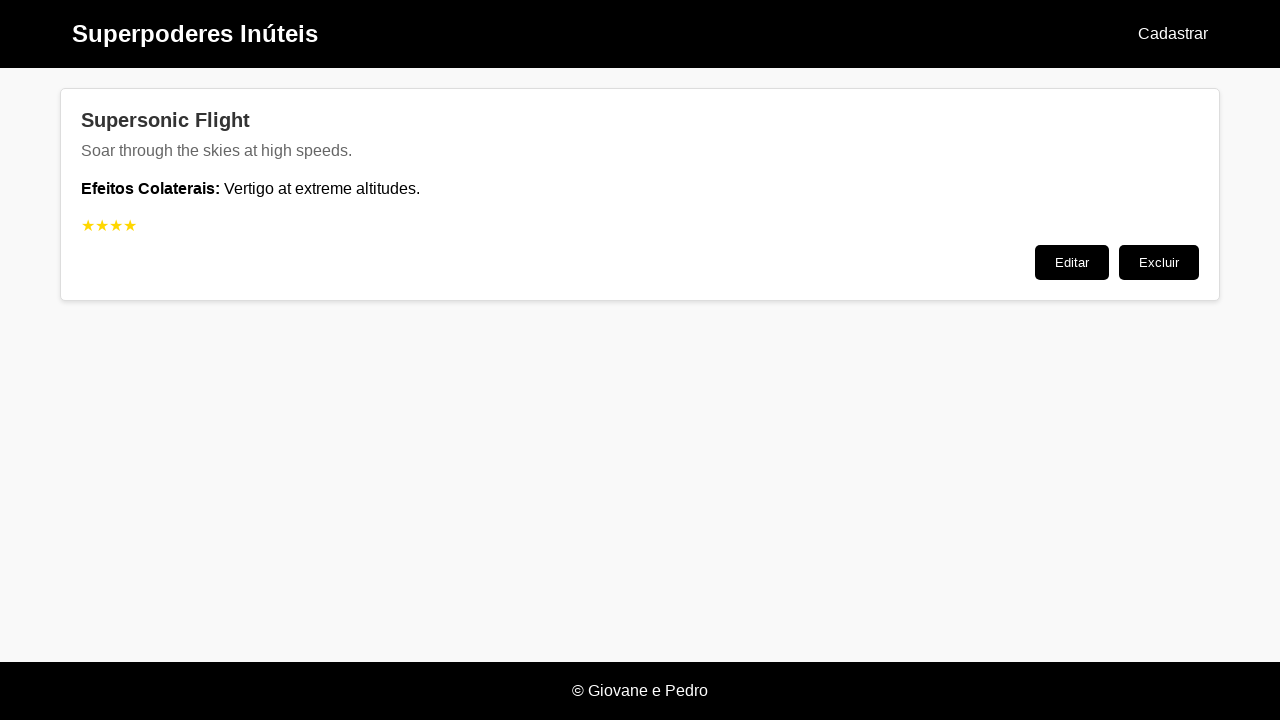

Powers list loaded - power name successfully changed to 'Supersonic Flight'
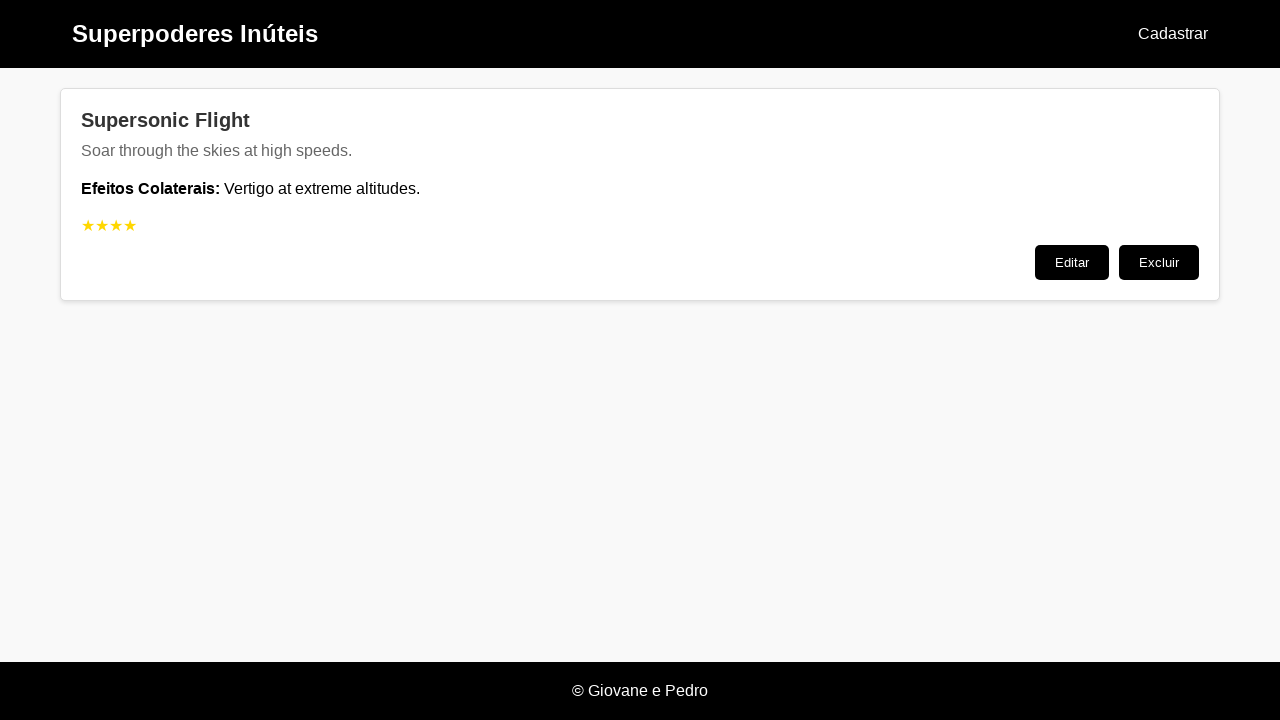

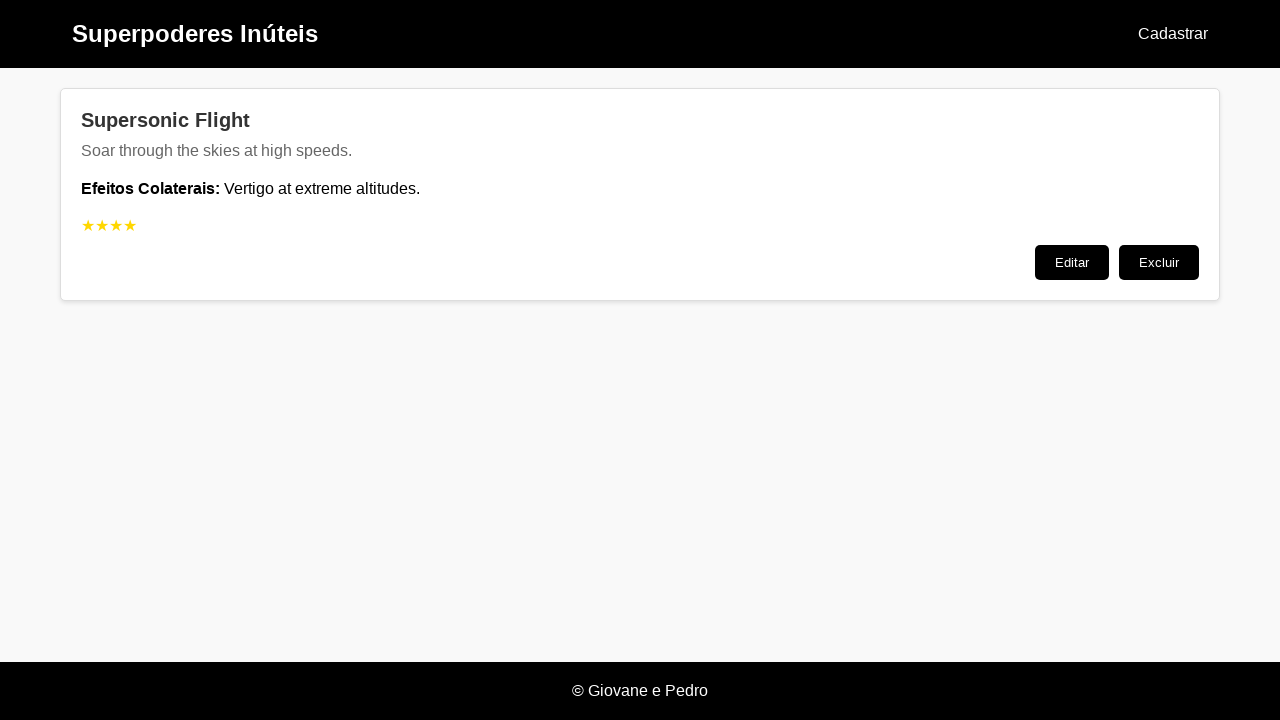